Tests the filter routing functionality including Active, Completed, All filters and browser back button

Starting URL: https://demo.playwright.dev/todomvc

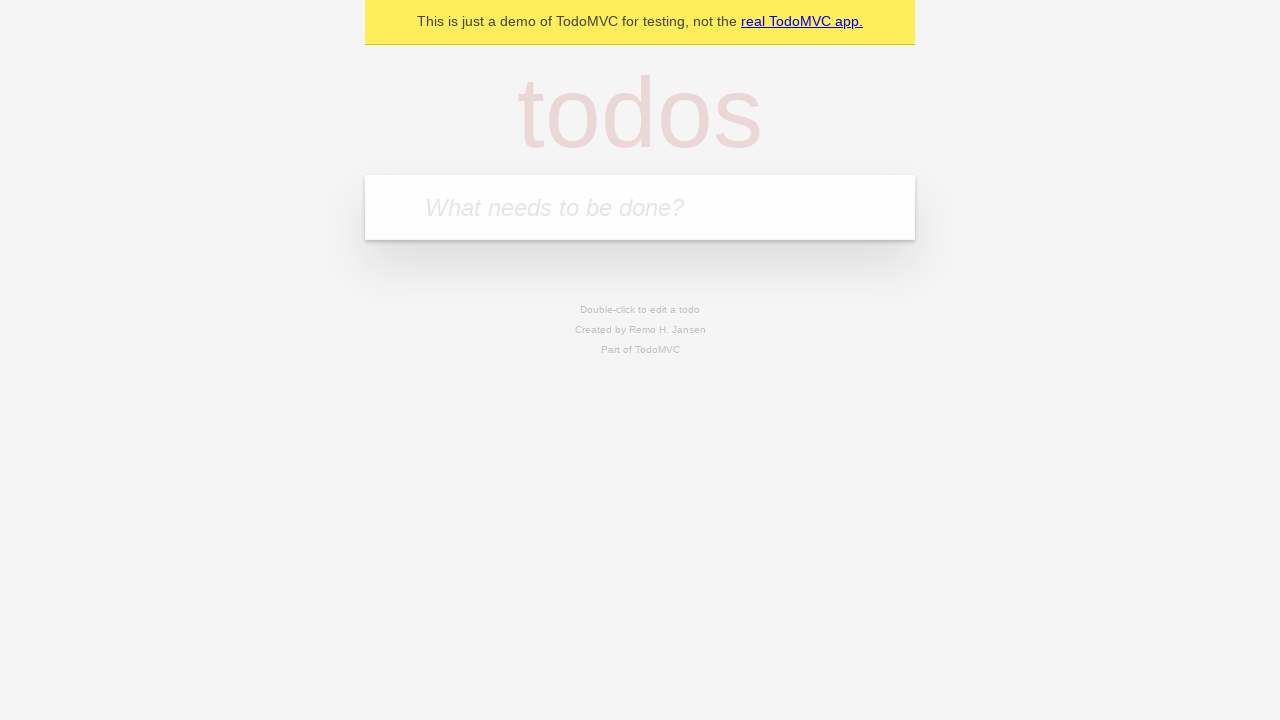

Filled todo input with 'buy some cheese' on internal:attr=[placeholder="What needs to be done?"i]
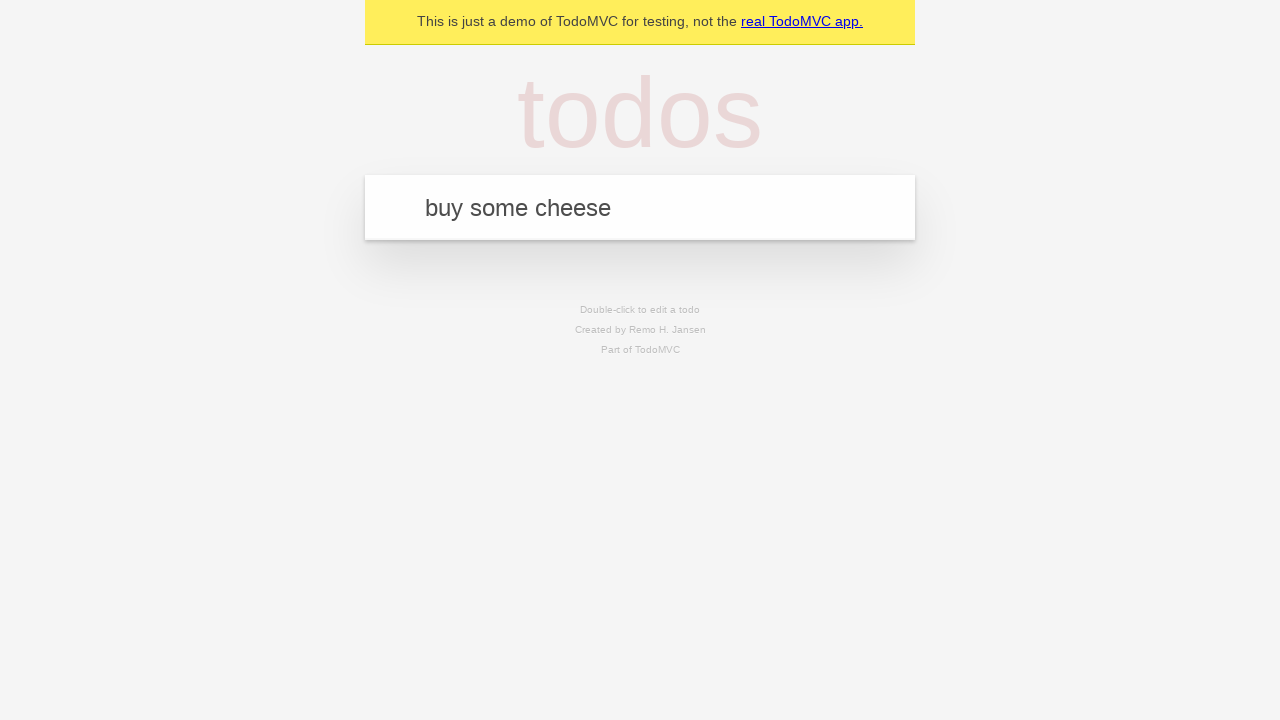

Pressed Enter to create first todo on internal:attr=[placeholder="What needs to be done?"i]
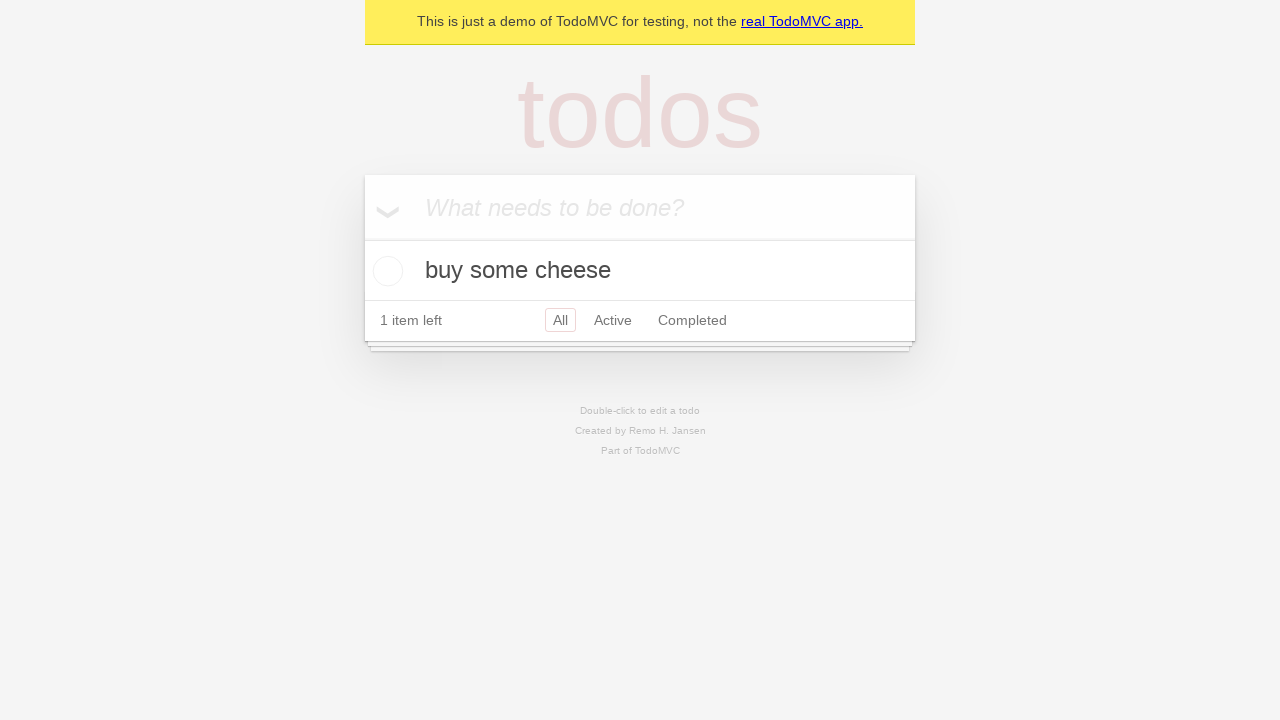

Filled todo input with 'feed the cat' on internal:attr=[placeholder="What needs to be done?"i]
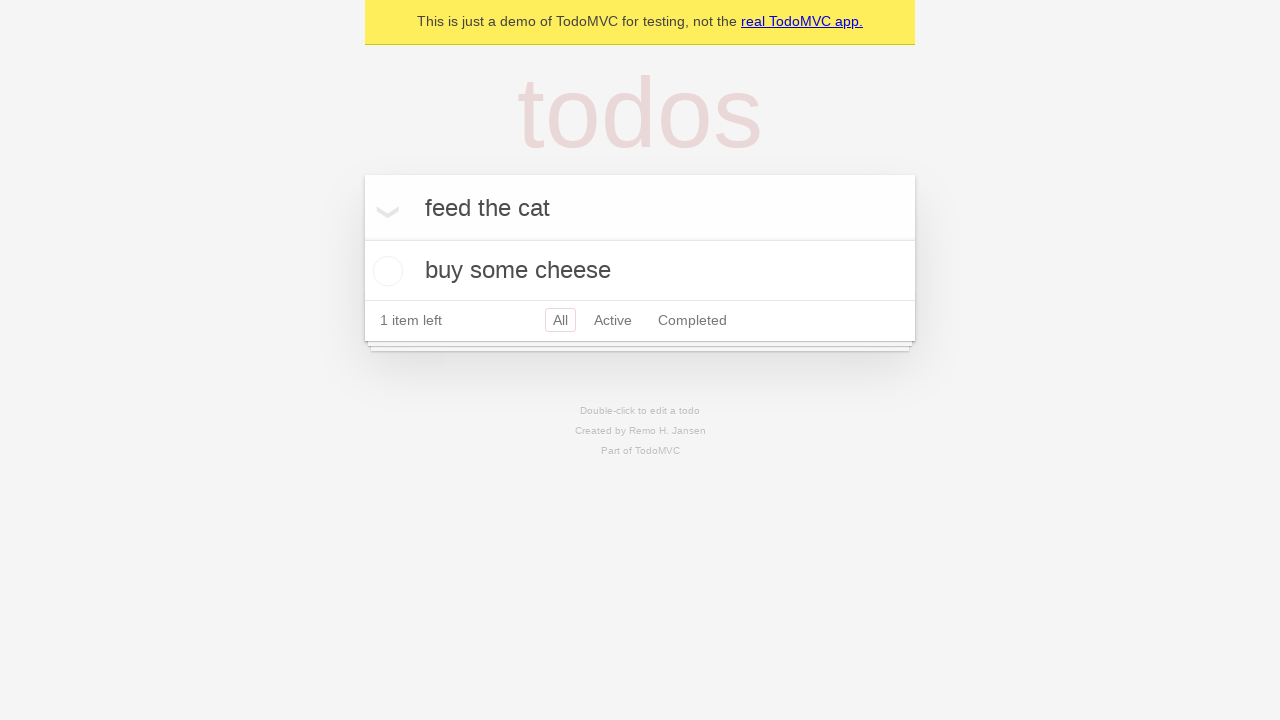

Pressed Enter to create second todo on internal:attr=[placeholder="What needs to be done?"i]
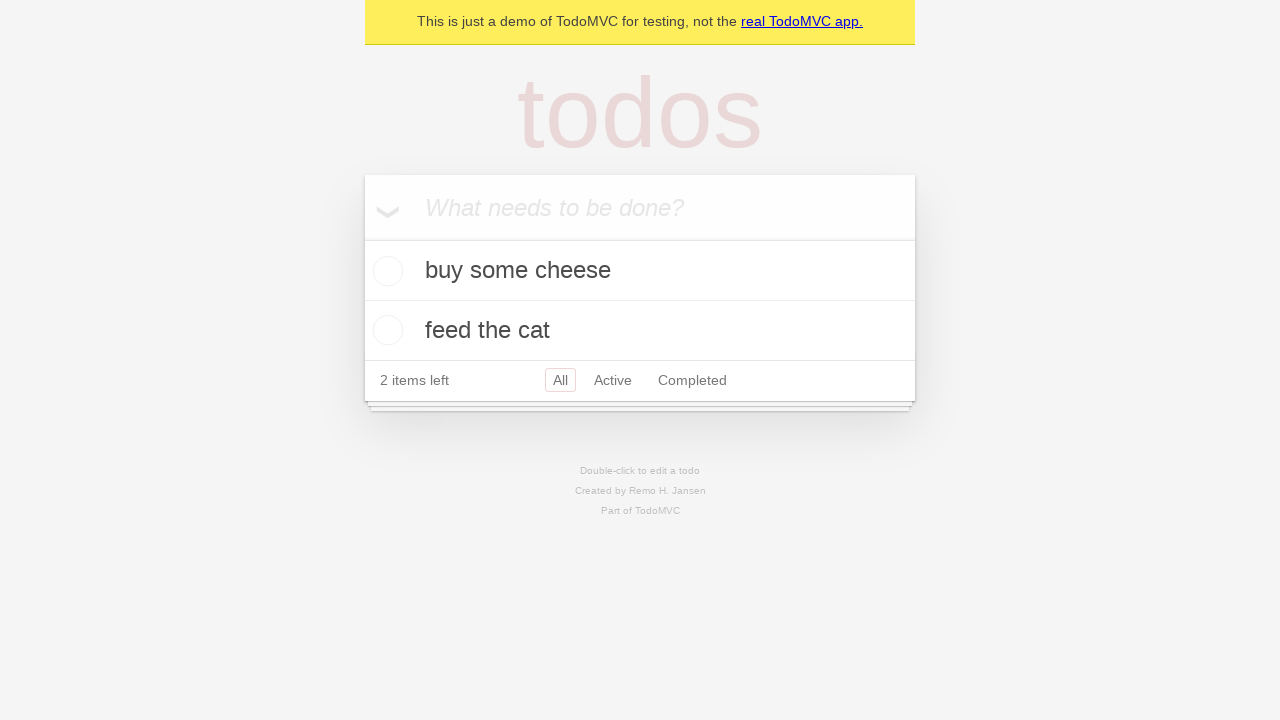

Filled todo input with 'book a doctors appointment' on internal:attr=[placeholder="What needs to be done?"i]
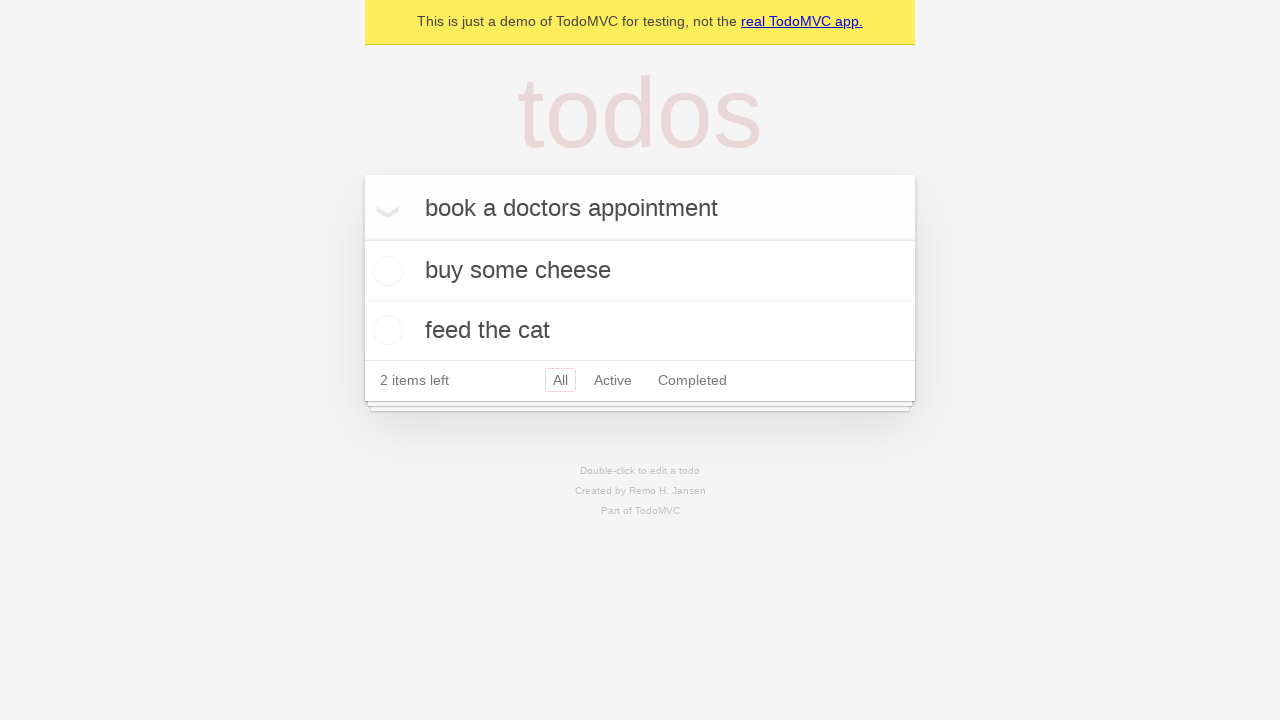

Pressed Enter to create third todo on internal:attr=[placeholder="What needs to be done?"i]
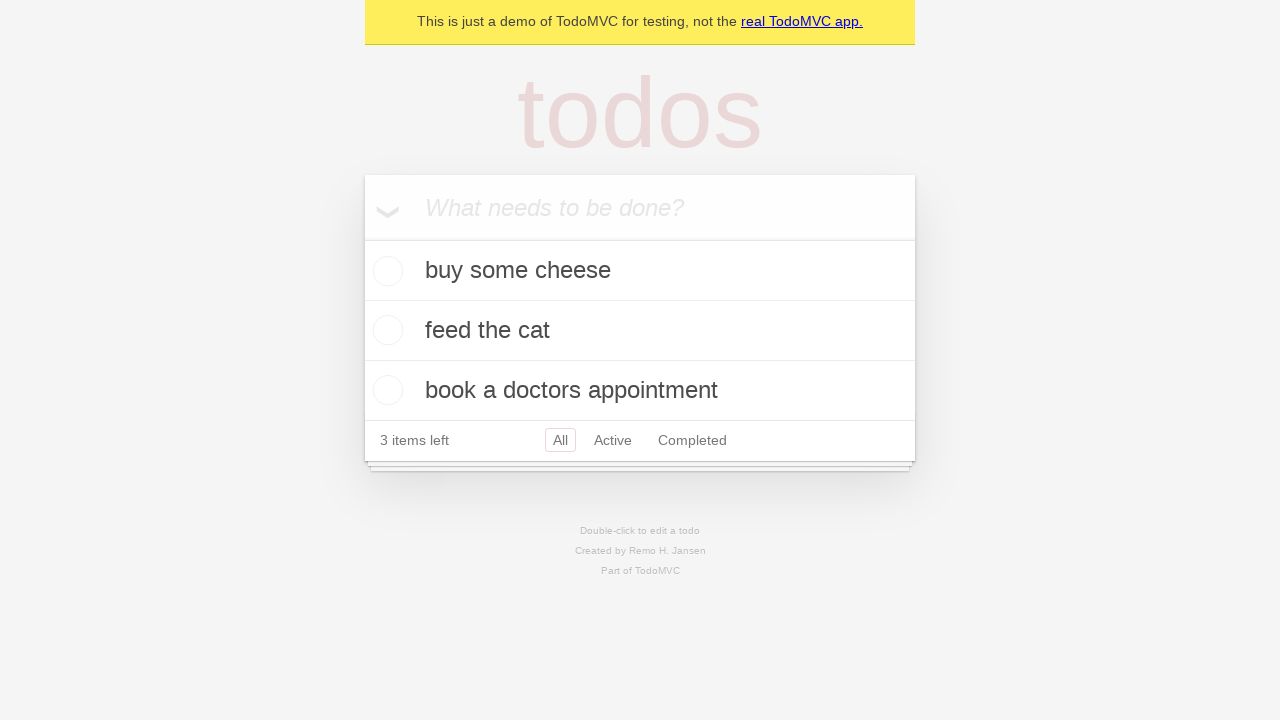

Checked the second todo item at (385, 330) on internal:testid=[data-testid="todo-item"s] >> nth=1 >> internal:role=checkbox
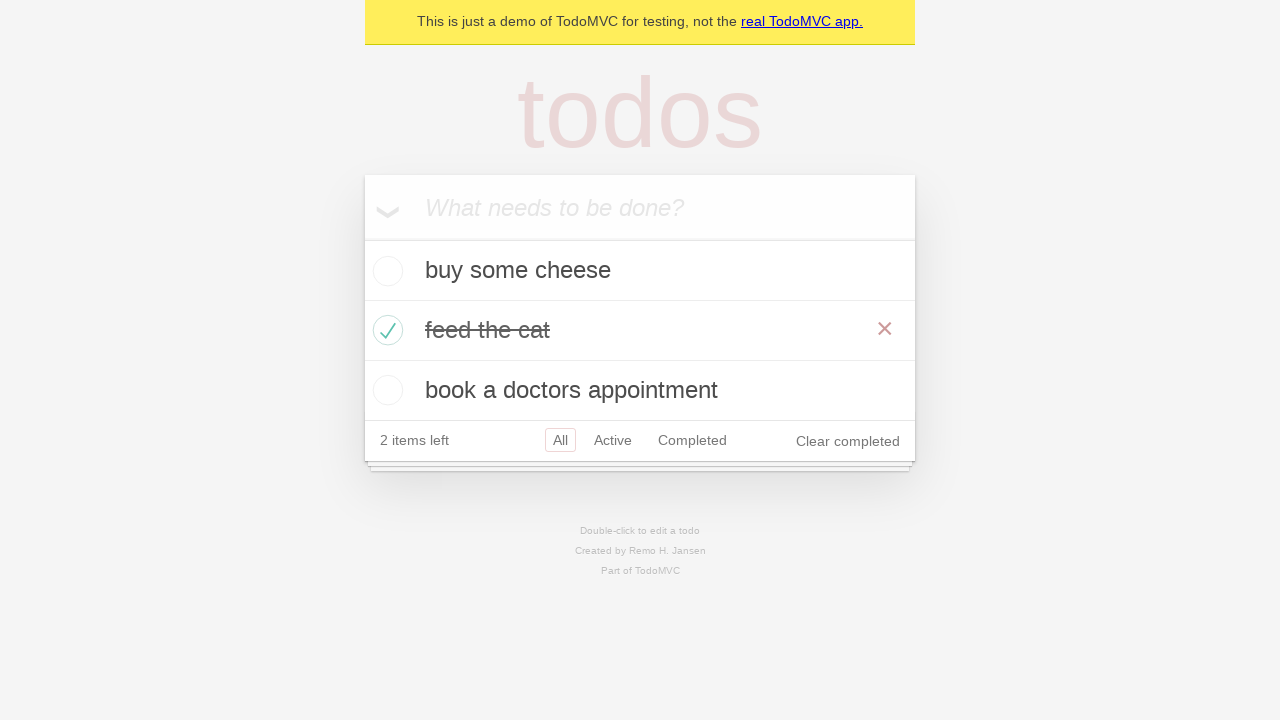

Clicked Active filter to show only active todos at (613, 440) on internal:role=link[name="Active"i]
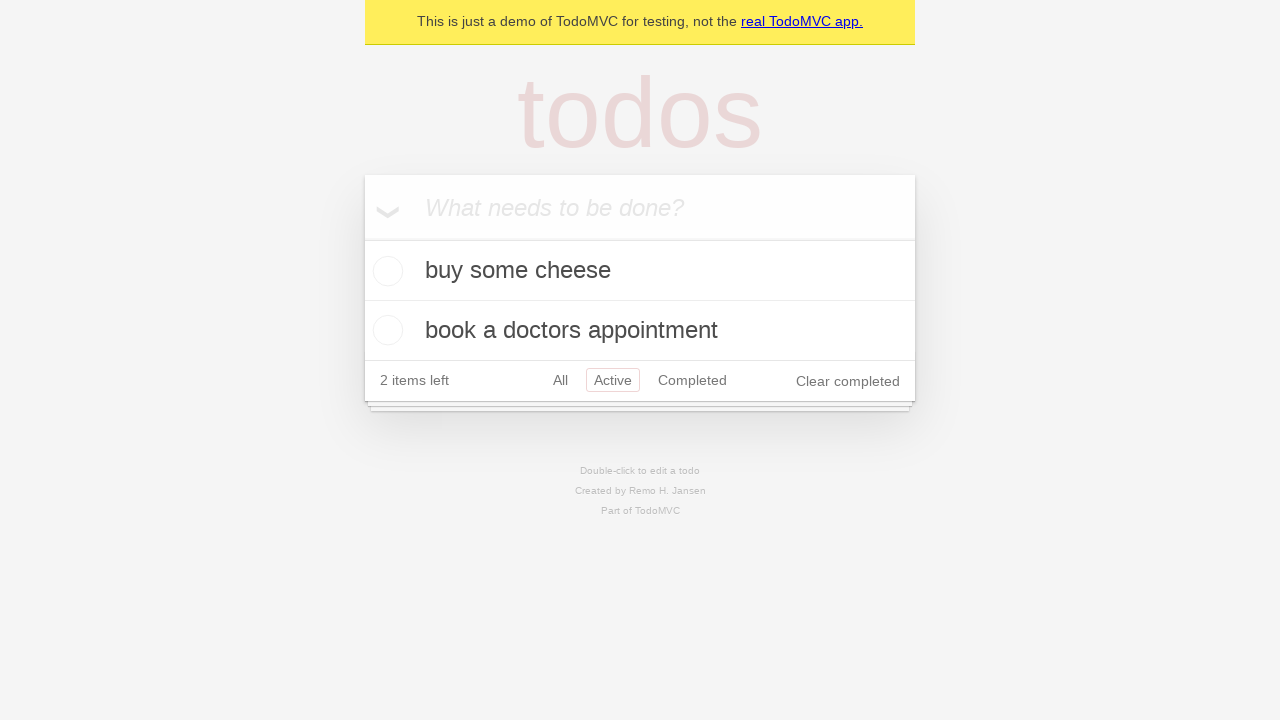

Clicked Completed filter to show only completed todos at (692, 380) on internal:role=link[name="Completed"i]
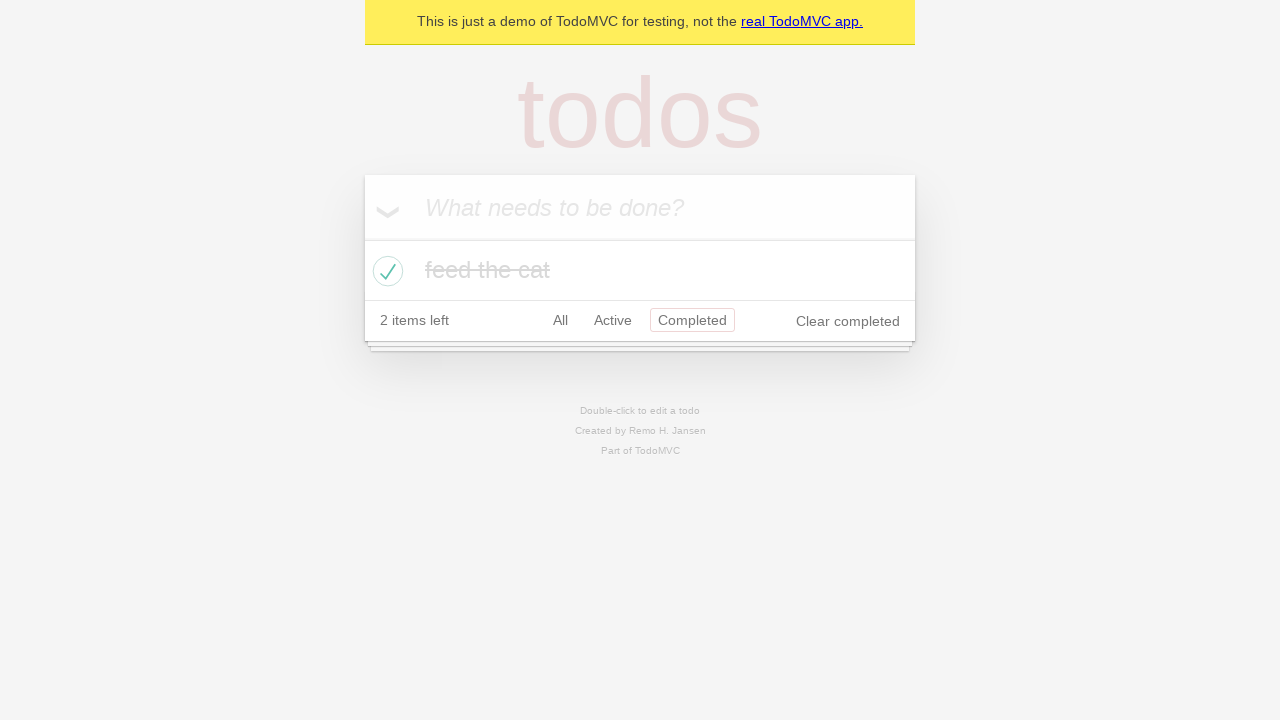

Clicked All filter to show all todos at (560, 320) on internal:role=link[name="All"i]
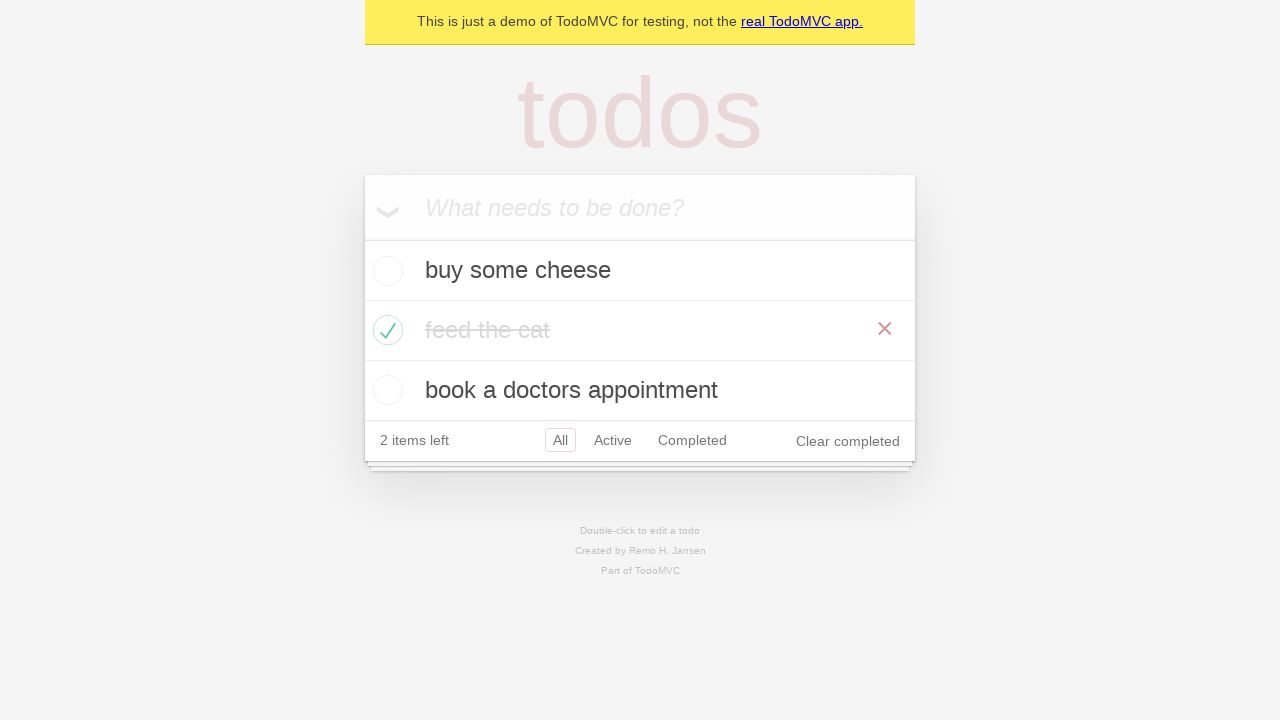

Navigated back to previous filter (Completed)
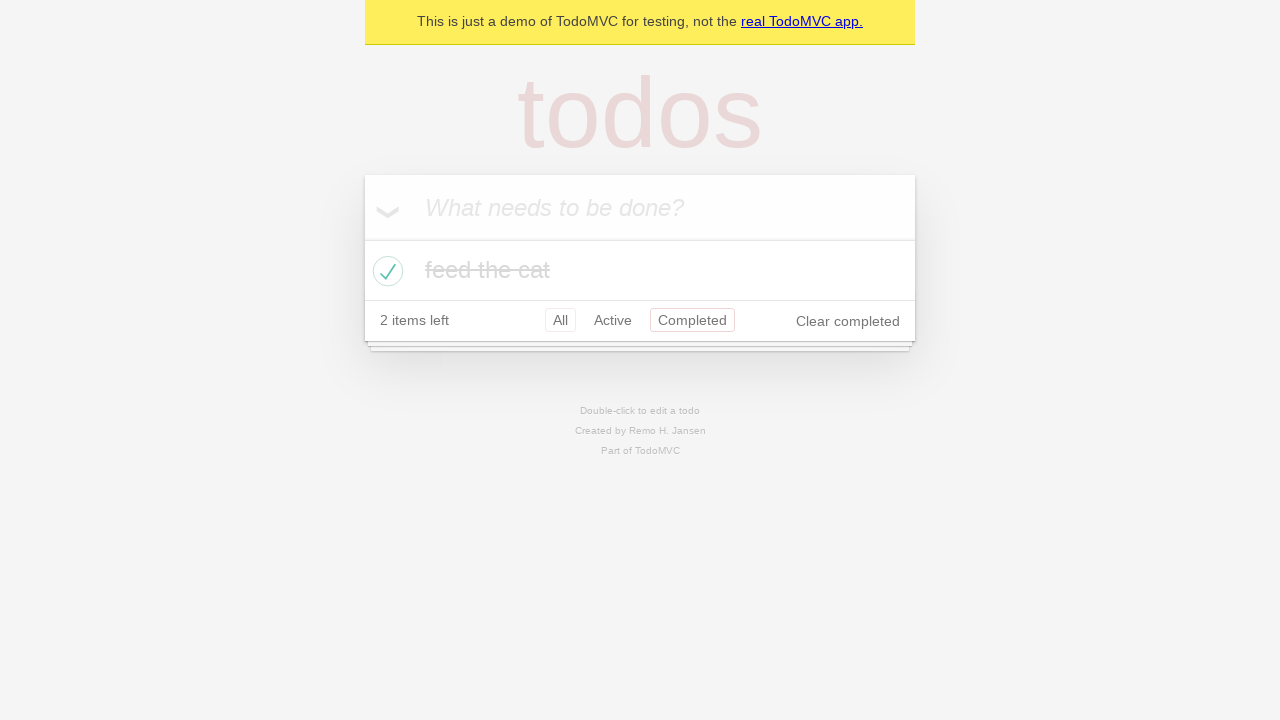

Navigated back to previous filter (Active)
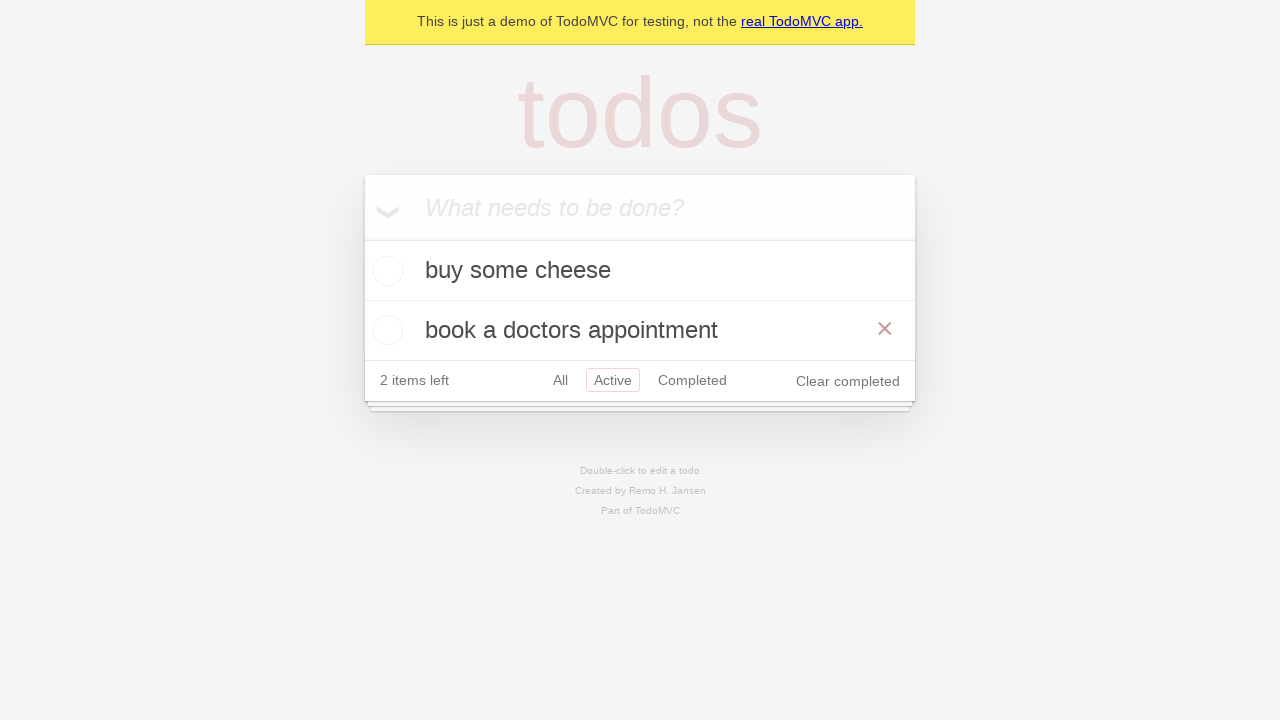

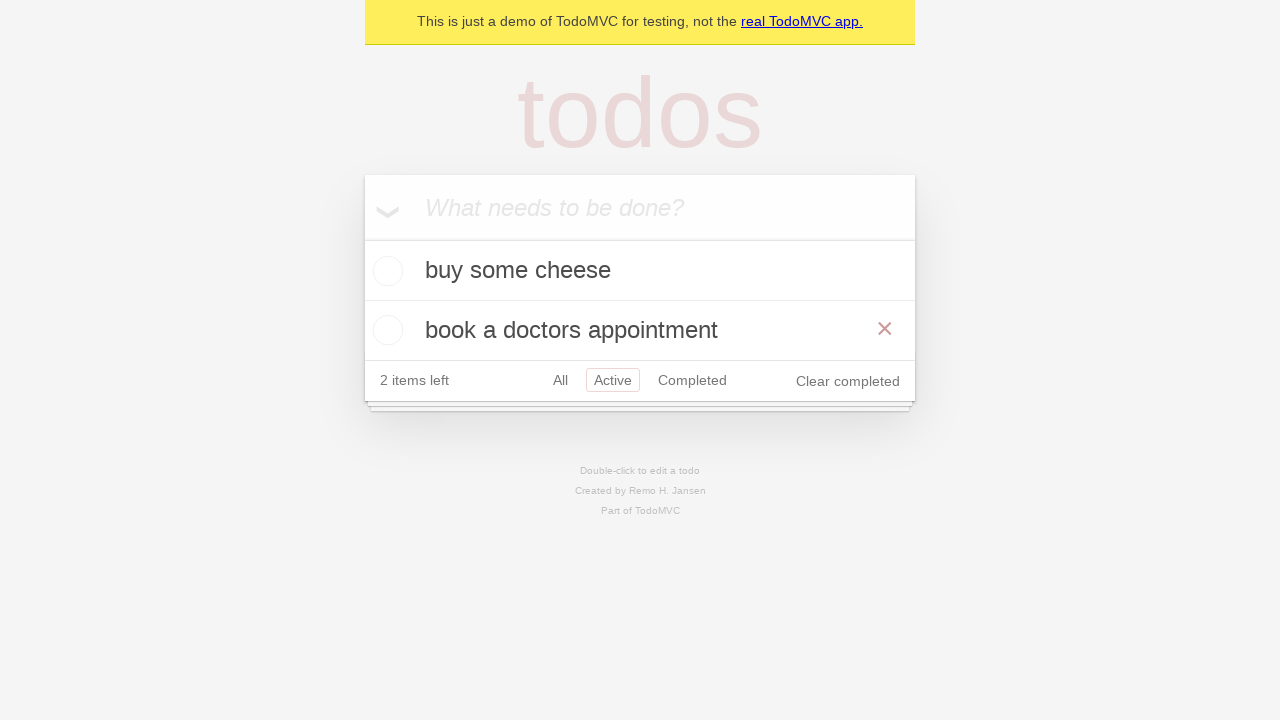